Tests browser window/tab handling by clicking a button that opens a new tab, switching to the new tab, and verifying that the expected text "This is a sample page" is displayed.

Starting URL: https://demoqa.com/browser-windows

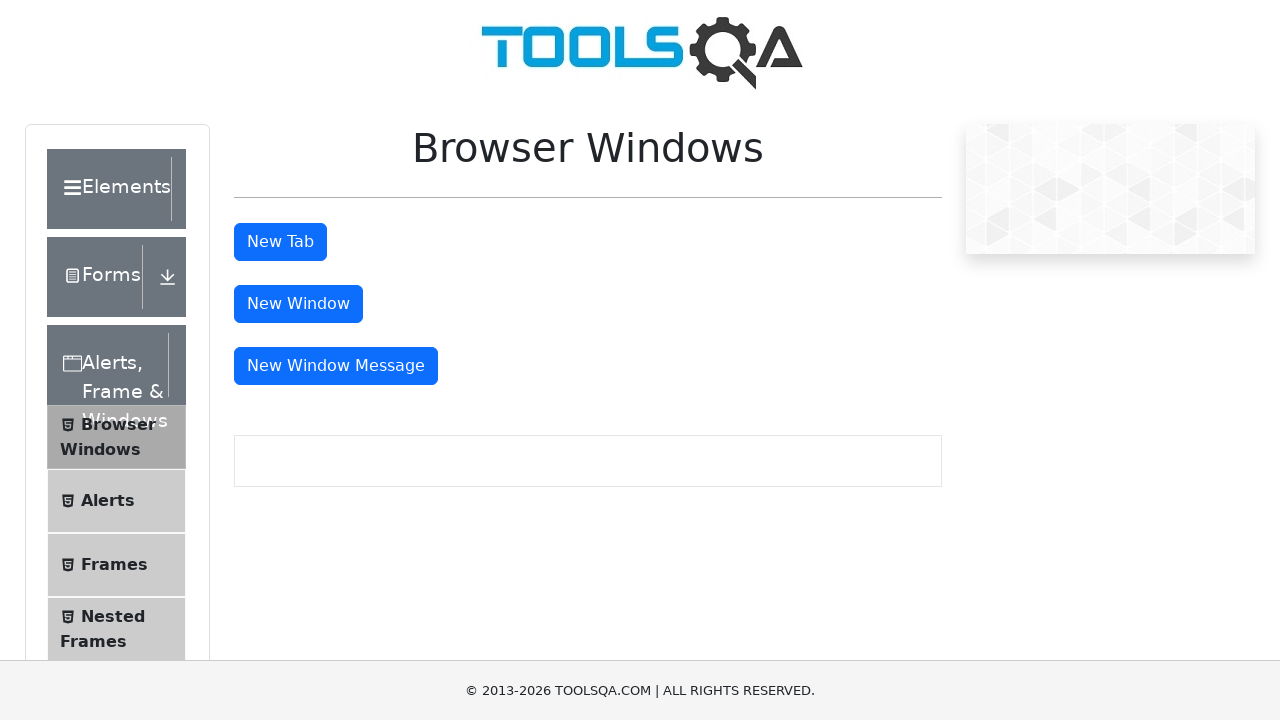

Clicked 'New Tab' button and new tab opened at (280, 242) on #tabButton
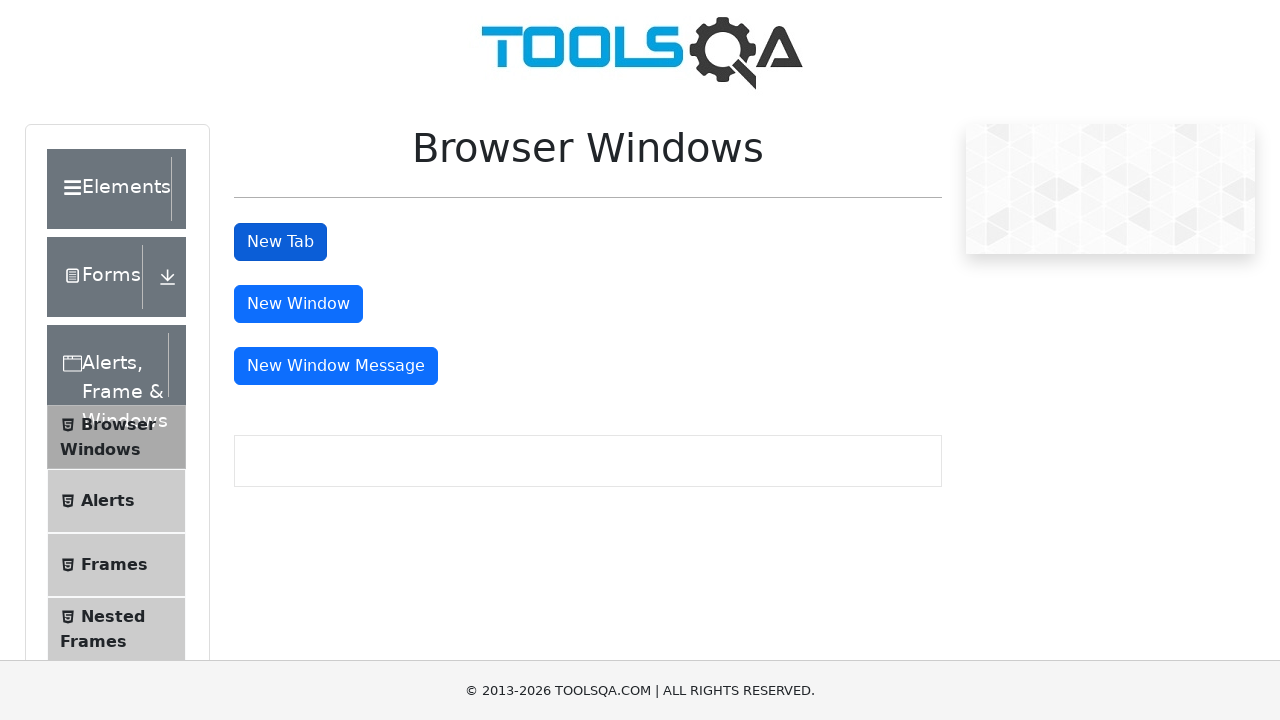

New tab loaded and heading selector found
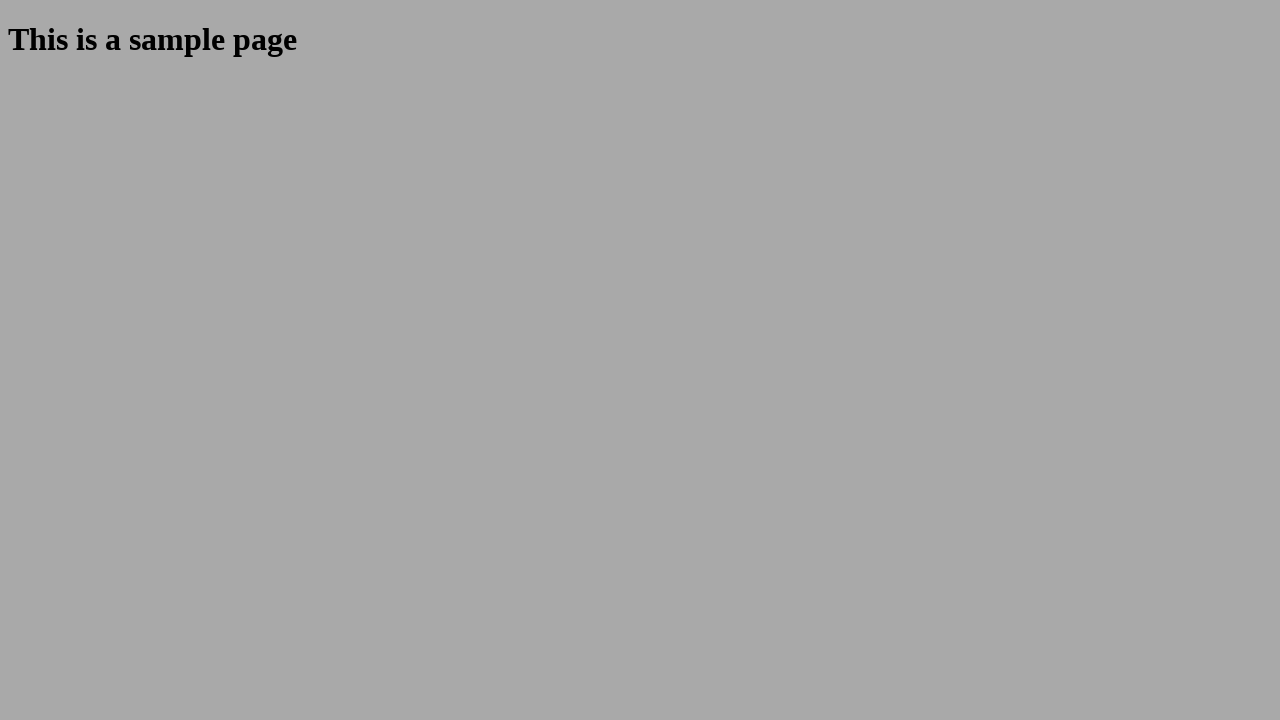

Verified heading 'This is a sample page' is displayed on new tab
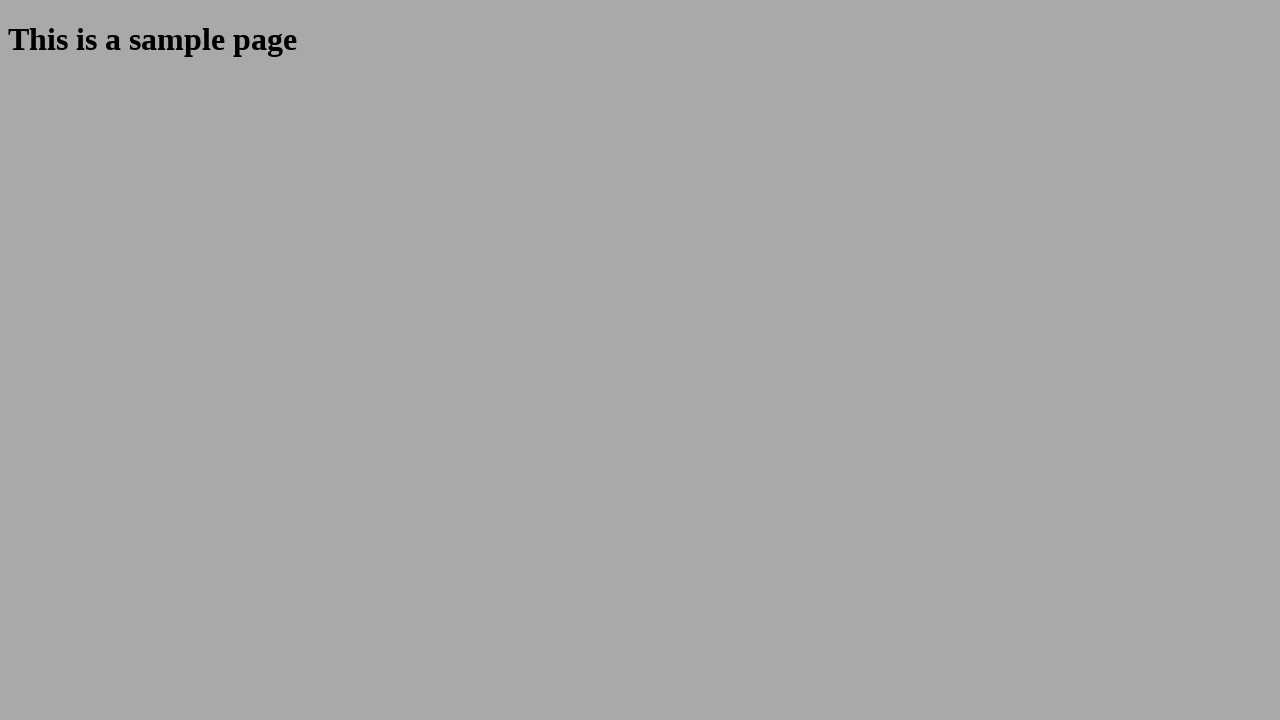

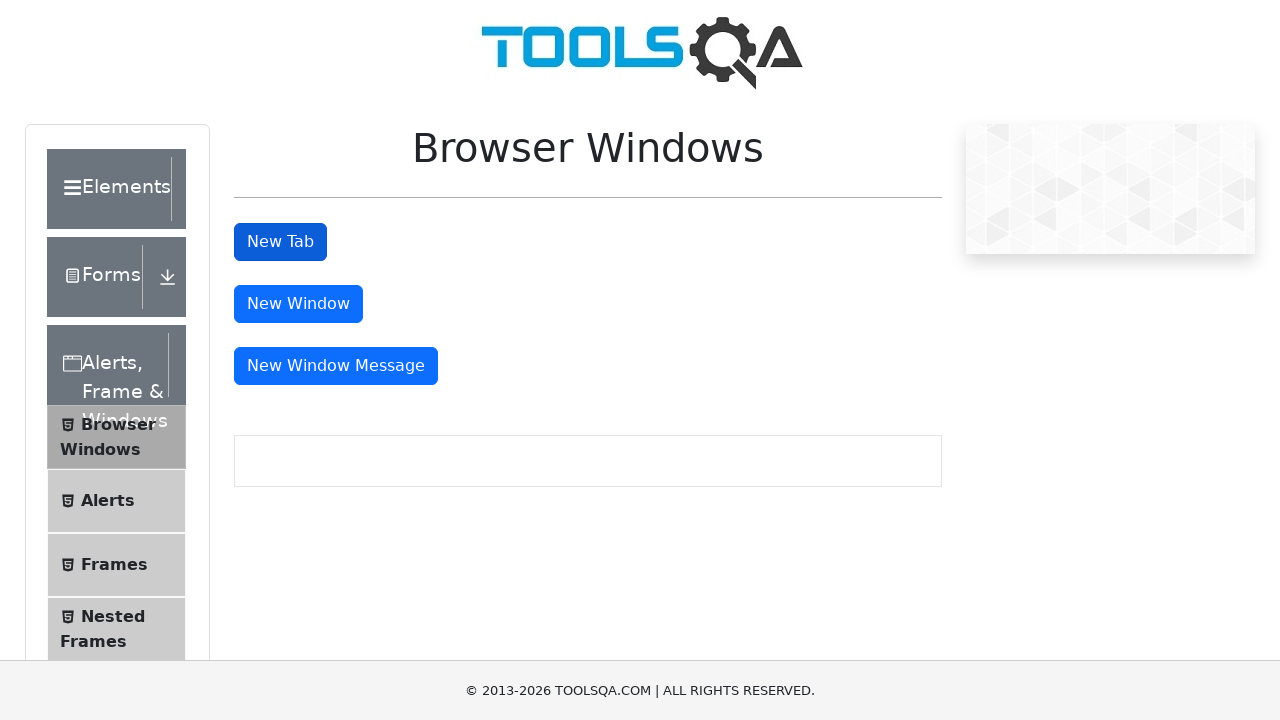